Tests navigation to the Downloads page from rest-assured.io and verifies the downloads table structure has 2 columns and 8 rows

Starting URL: https://rest-assured.io/

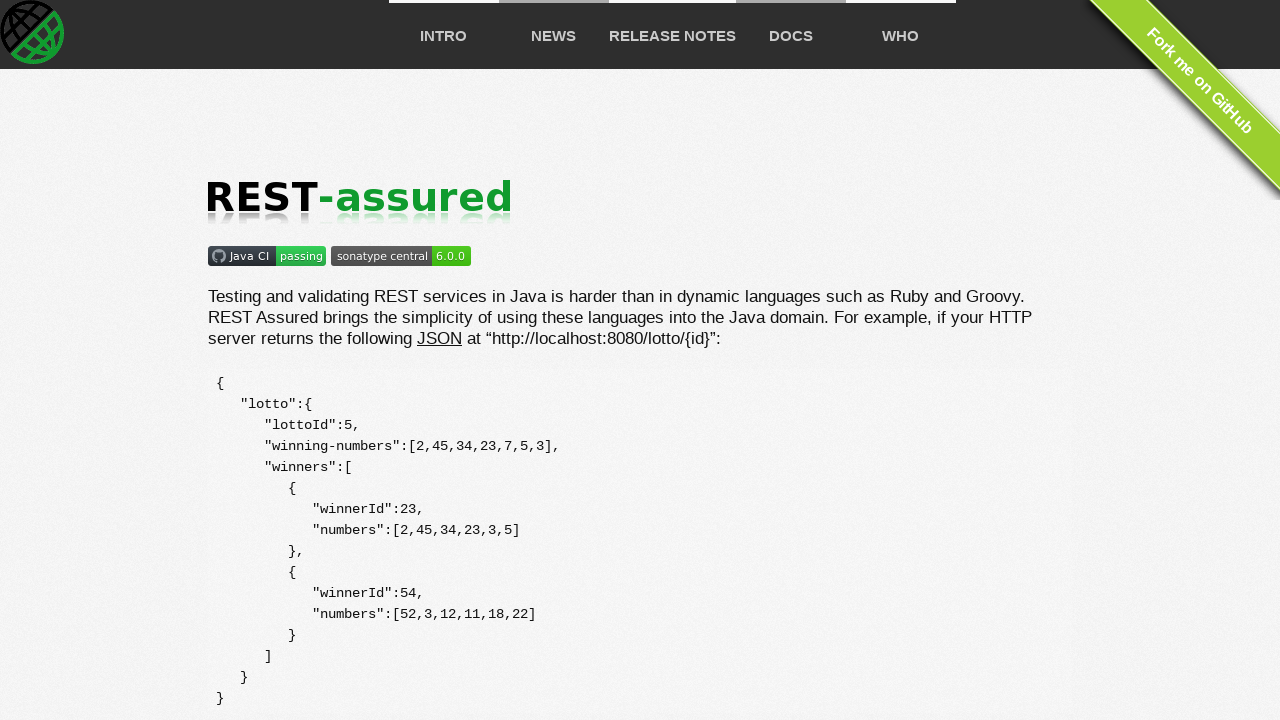

Clicked the Docs navigation link at (790, 36) on xpath=//ul//a[@href='#docs']
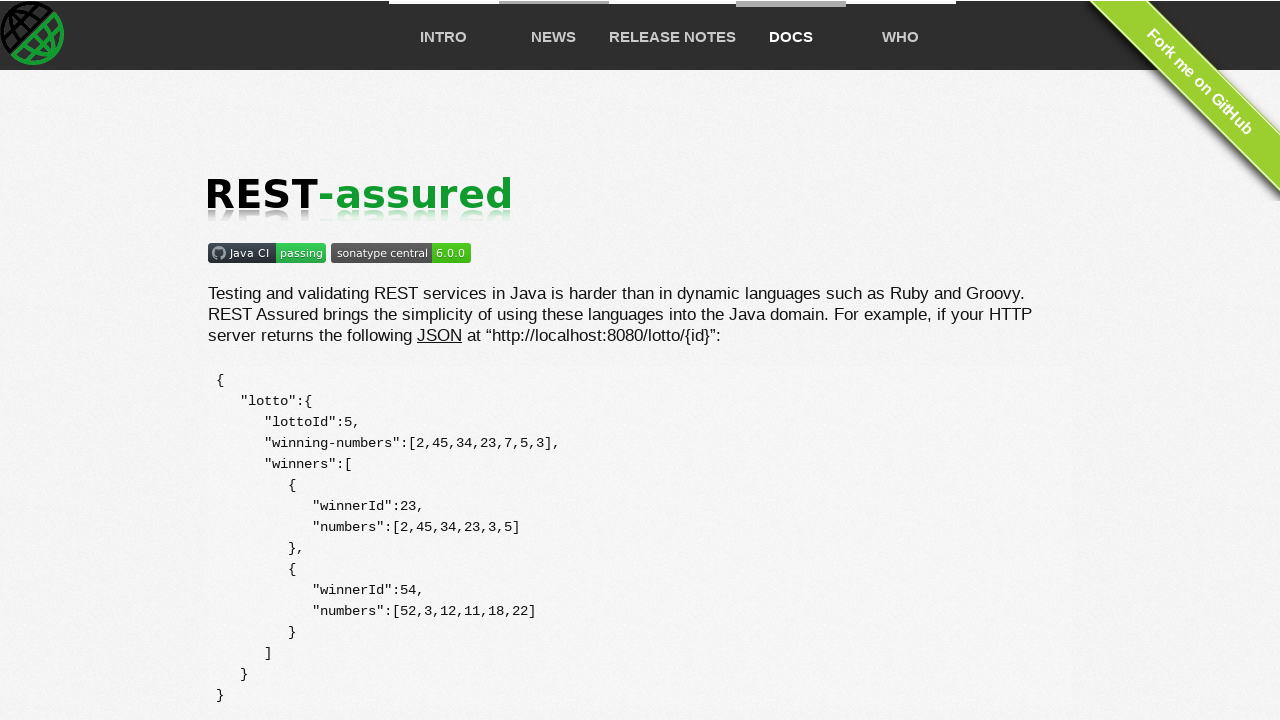

Located the Downloads button element
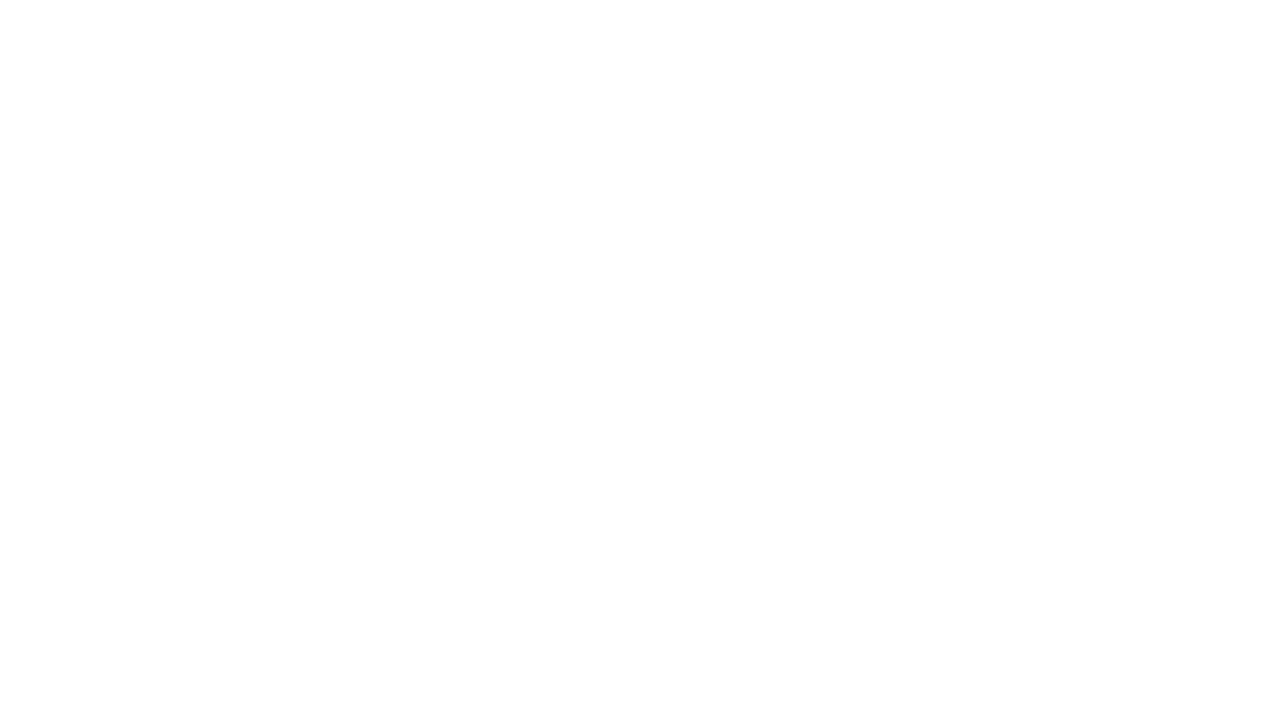

Clicked the Downloads link using JavaScript
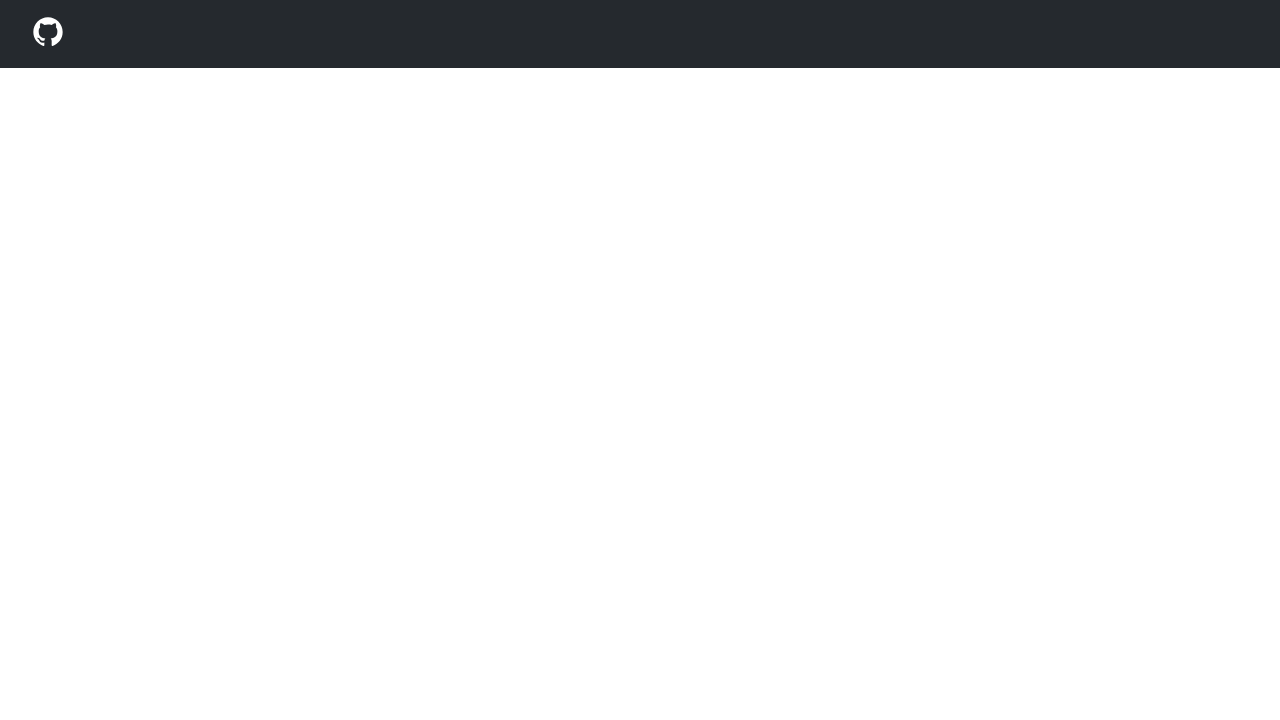

Downloads page loaded and heading is displayed
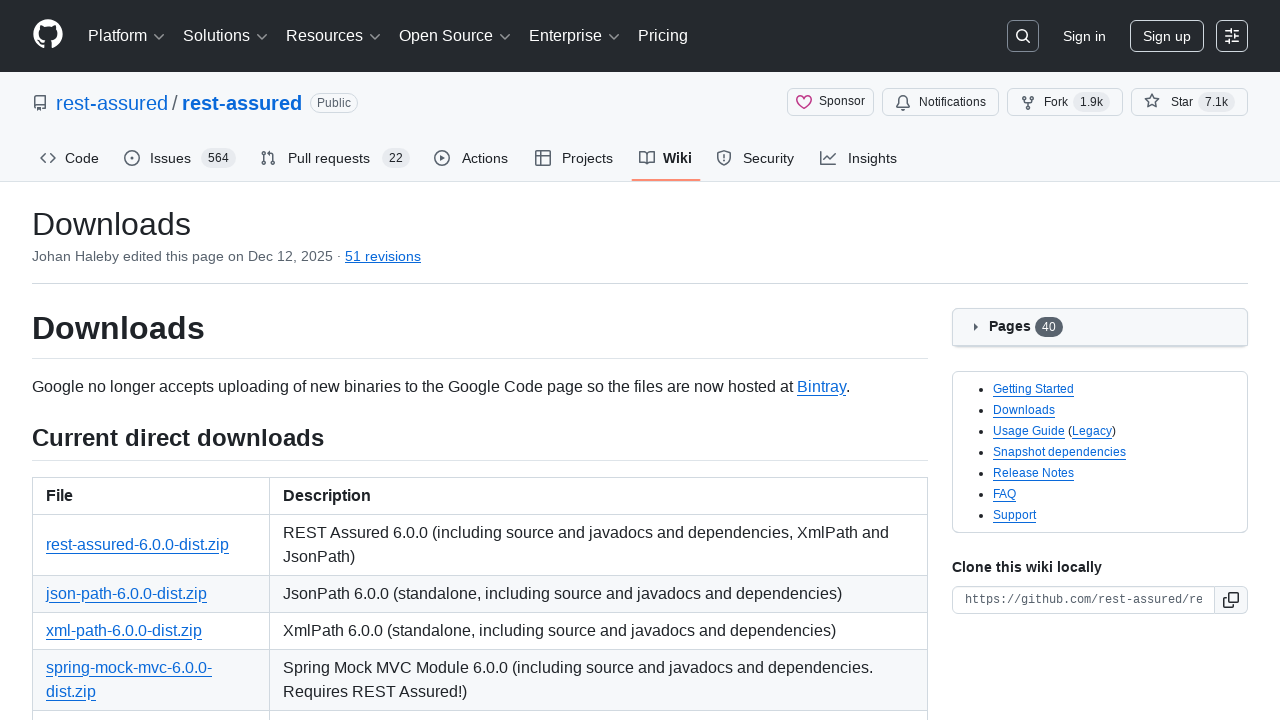

Verified current URL is the Downloads page
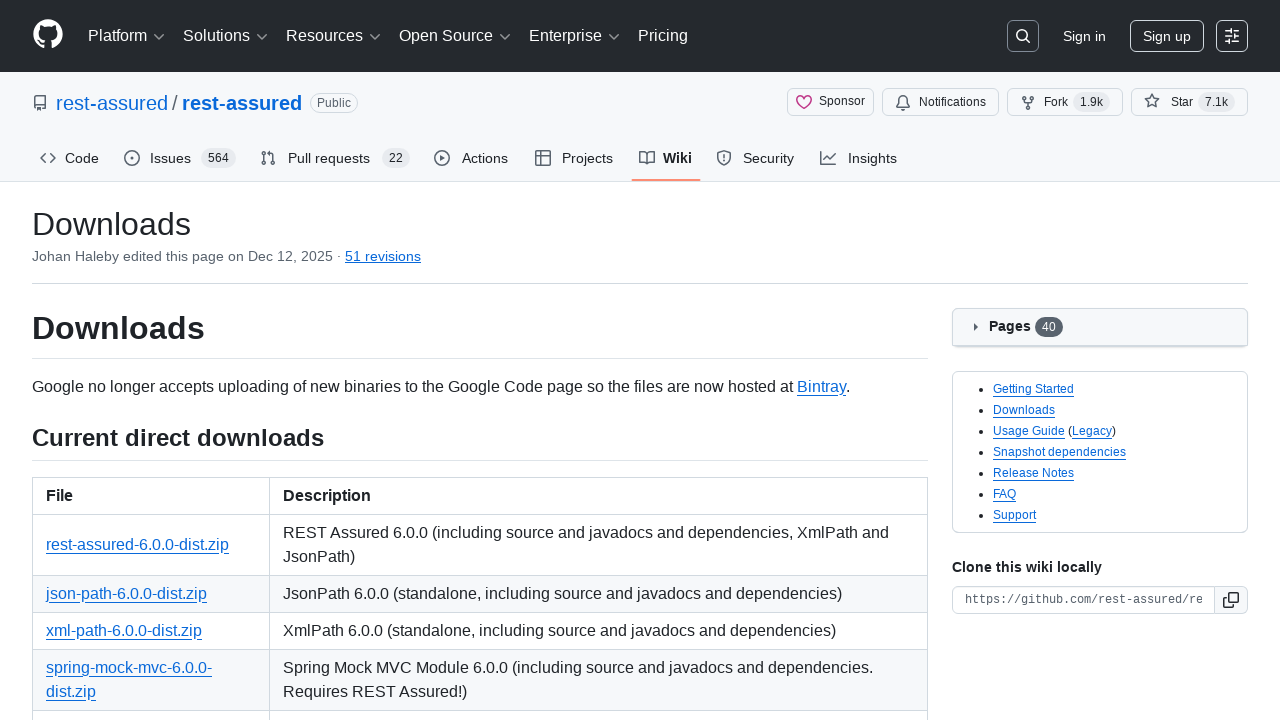

Located table columns in first row
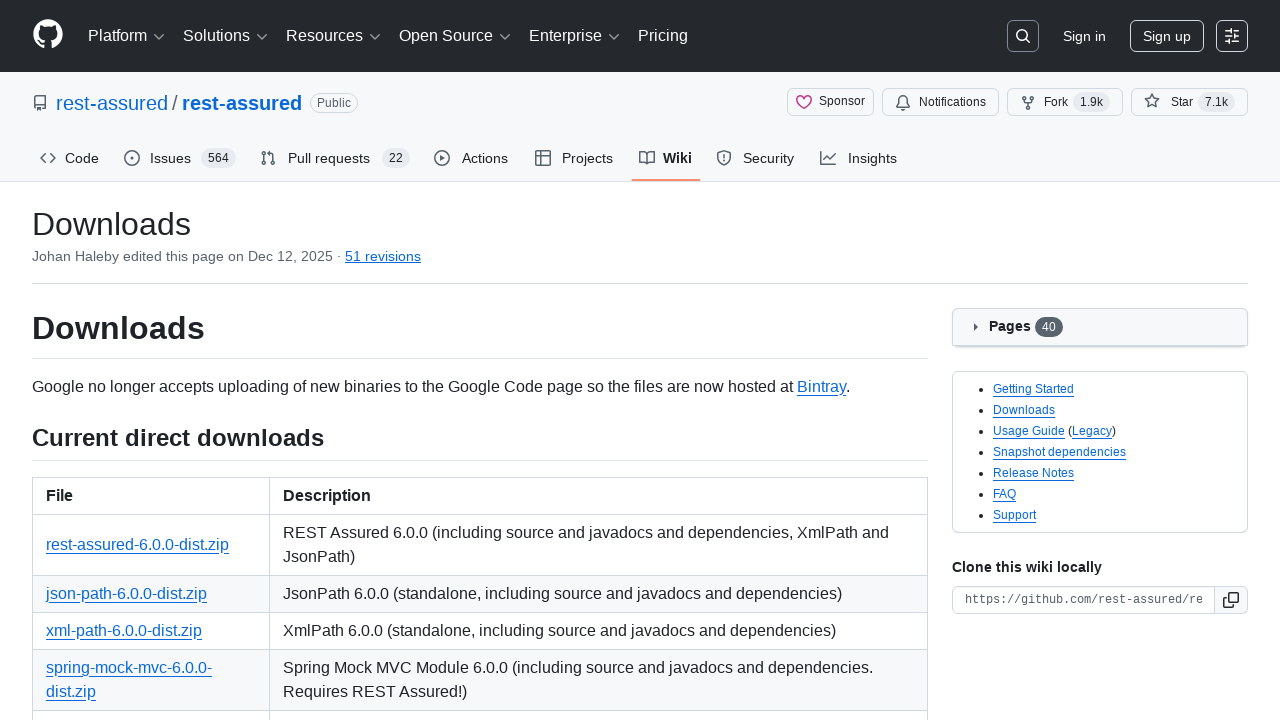

Verified downloads table has 2 columns
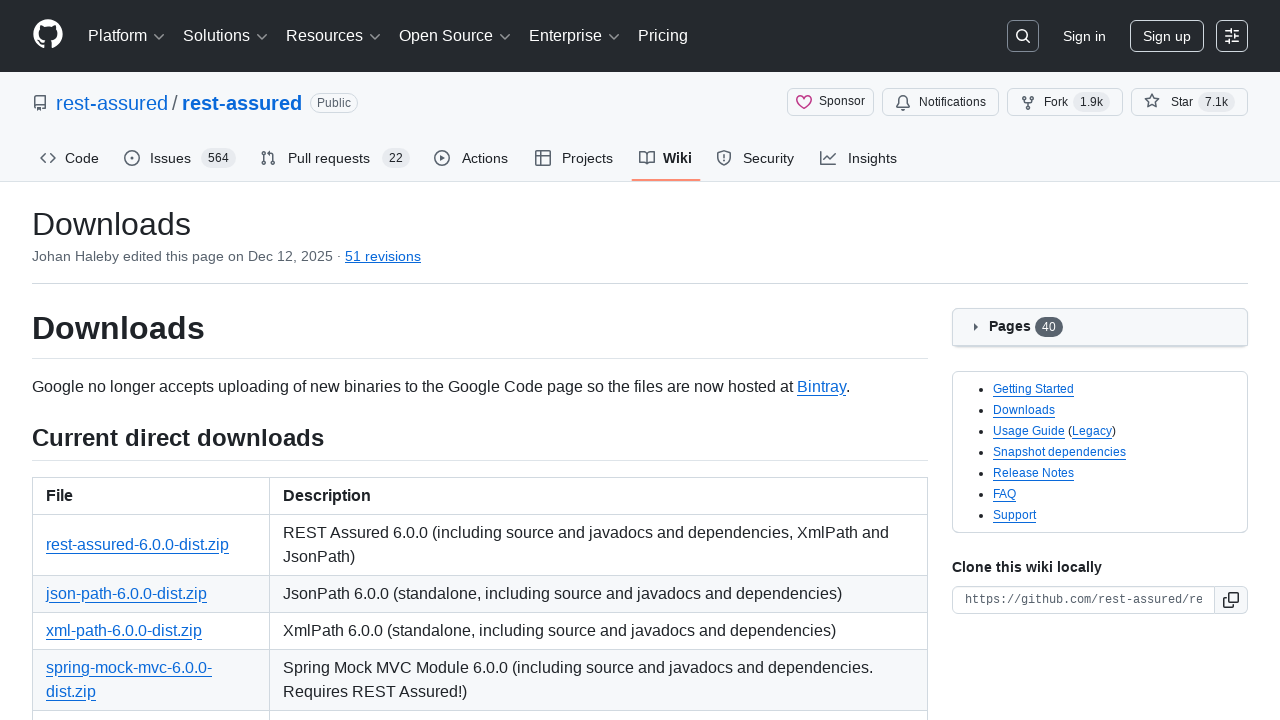

Located all table rows
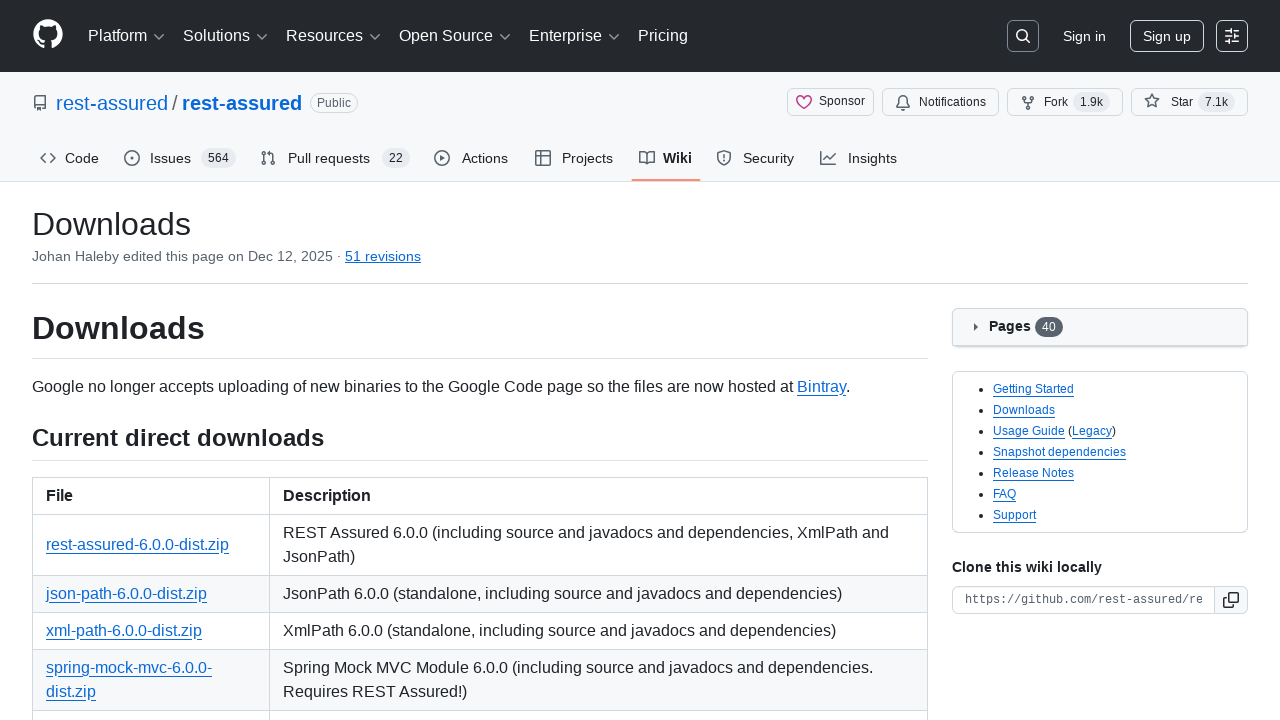

Verified downloads table has 8 rows
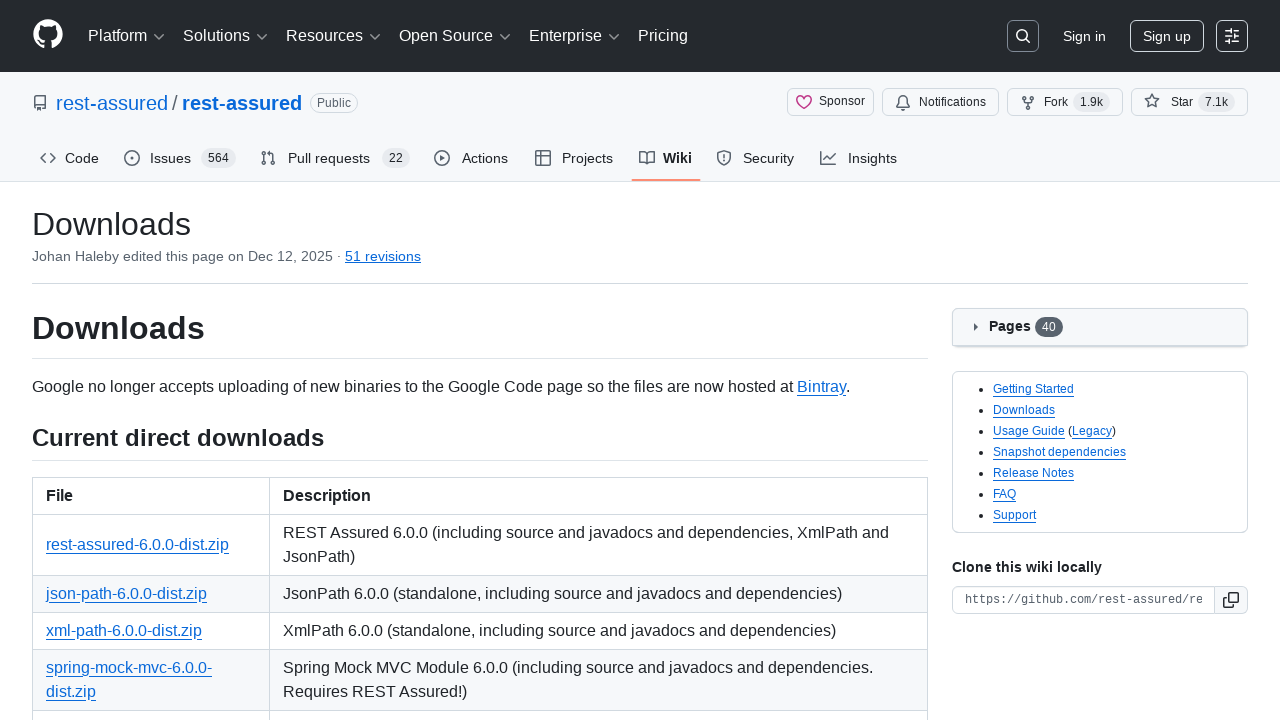

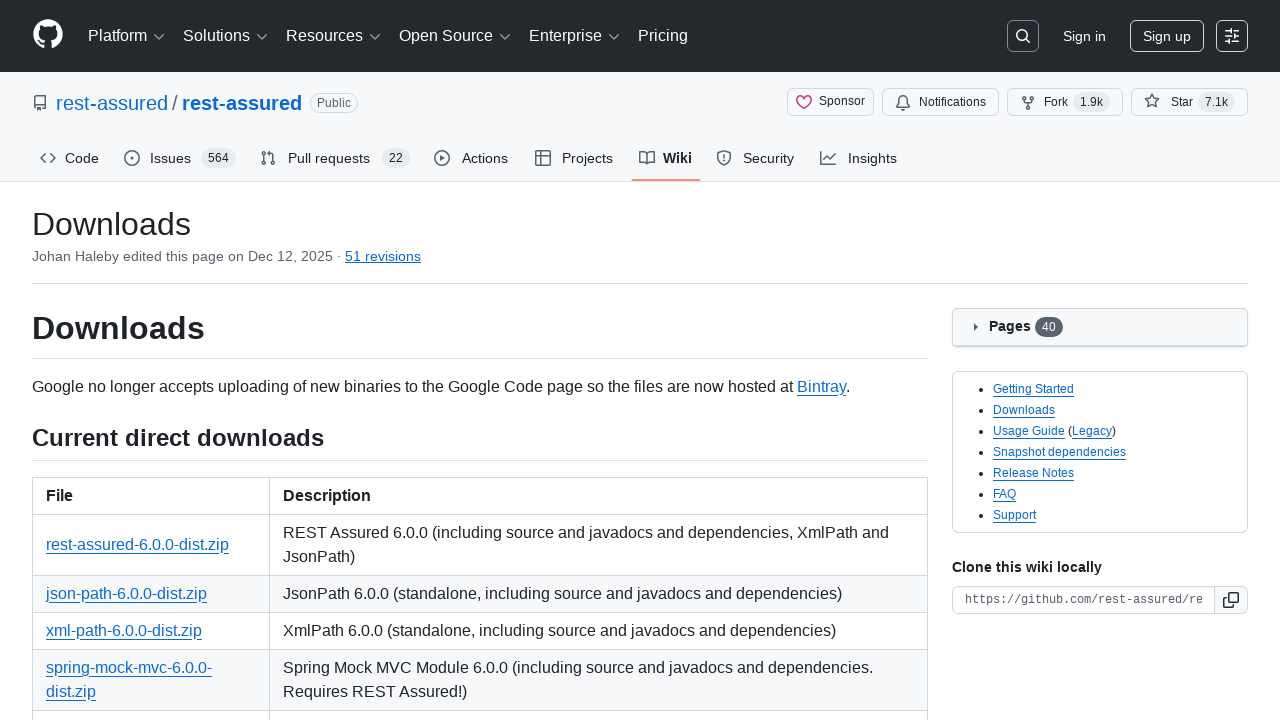